Tests checkbox functionality by verifying initial checkbox states, clicking to toggle them, and confirming the state changes occurred correctly.

Starting URL: http://the-internet.herokuapp.com/checkboxes

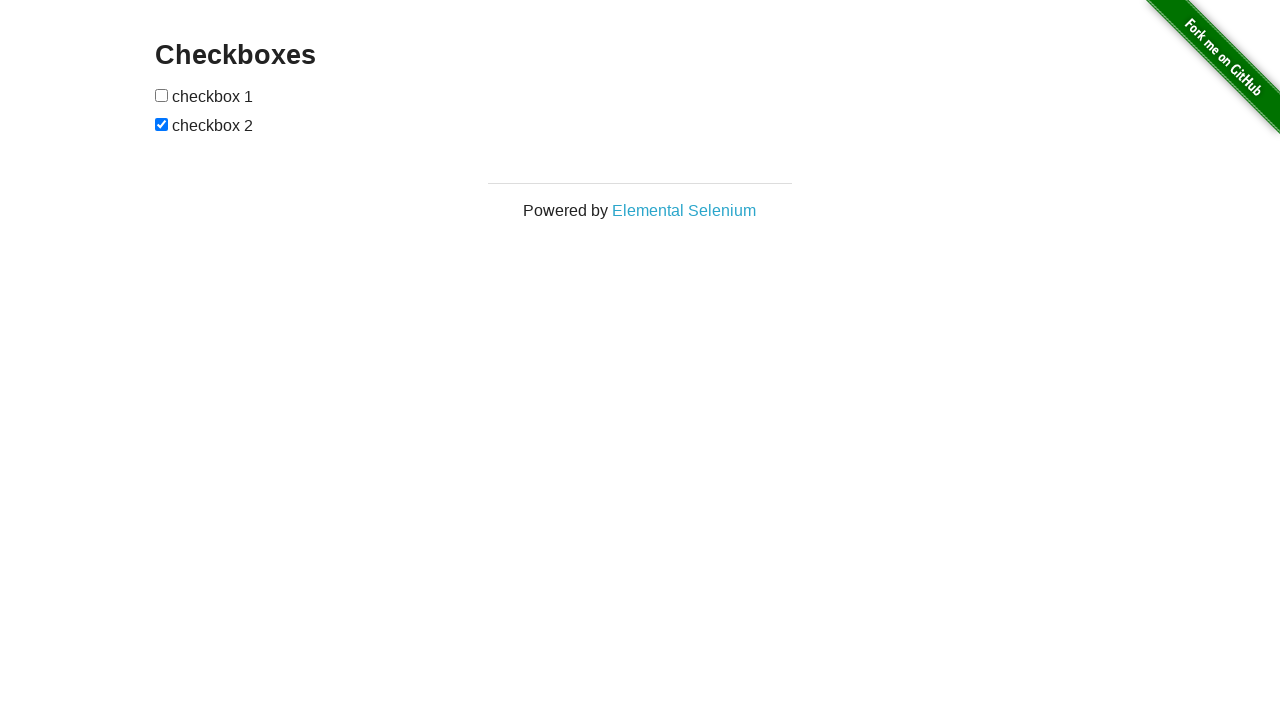

Located all checkboxes on the page
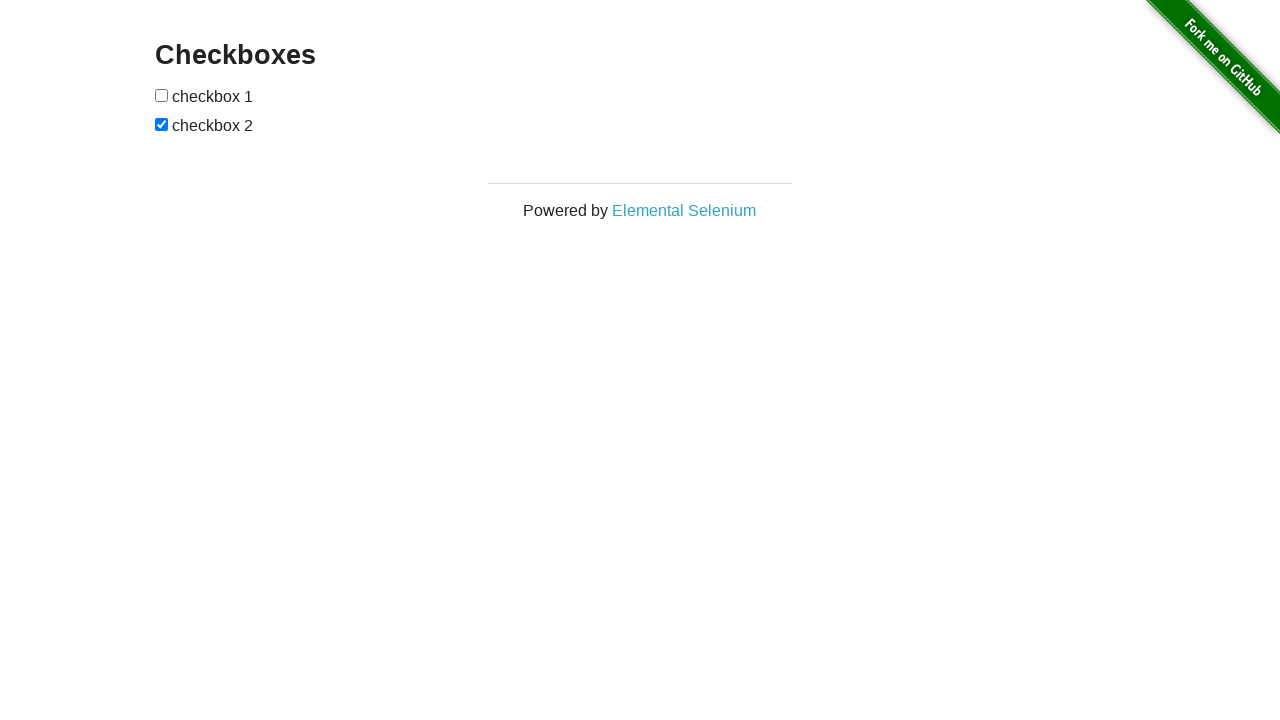

Retrieved first checkbox element
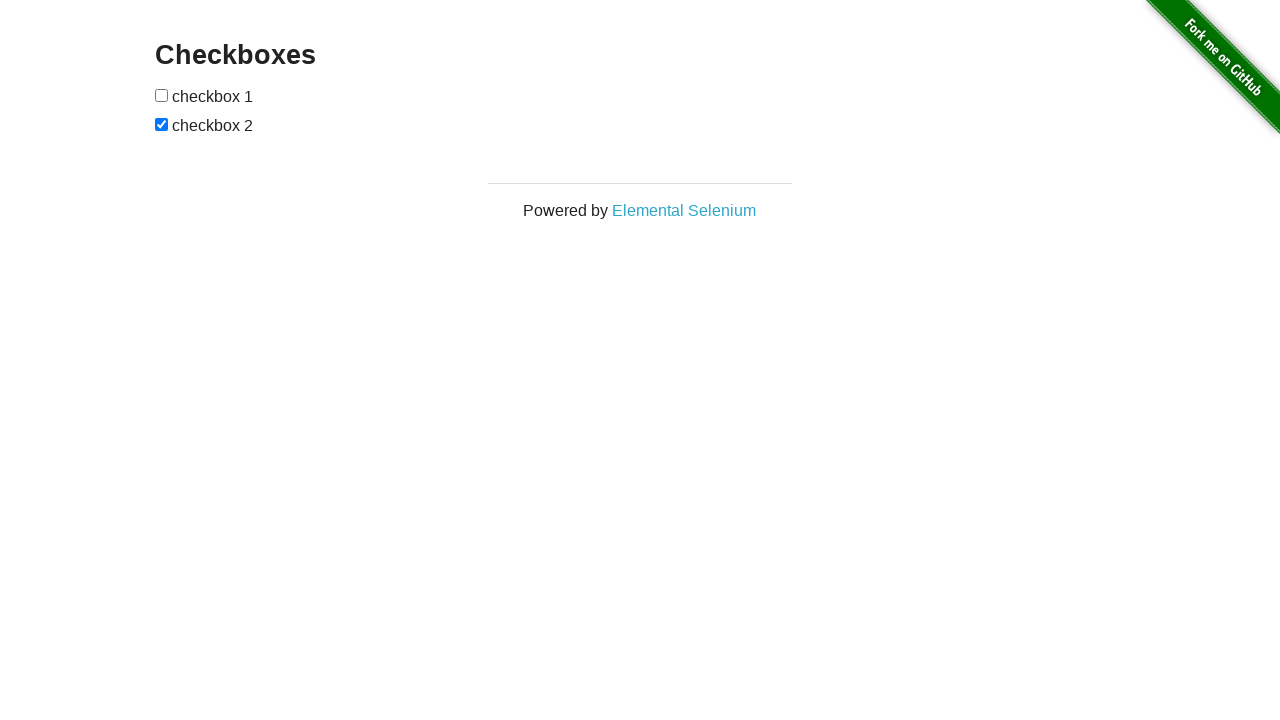

Verified checkbox 1 is not selected by default
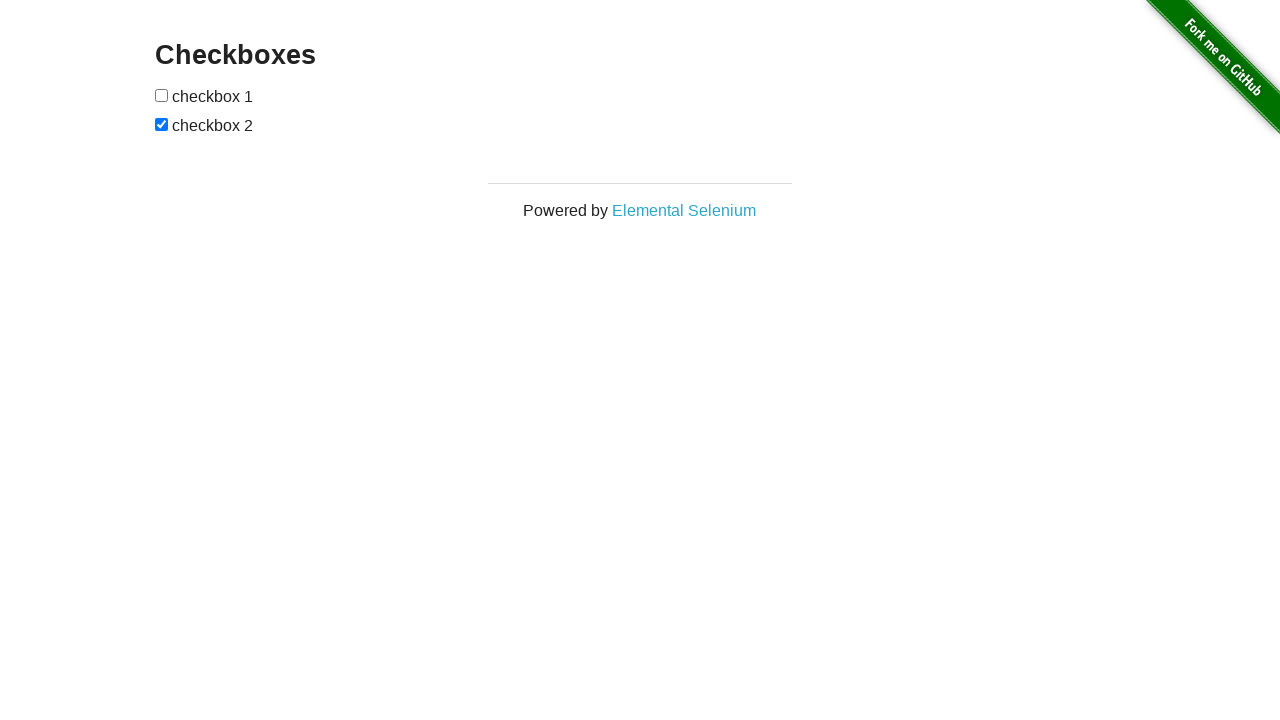

Retrieved second checkbox element
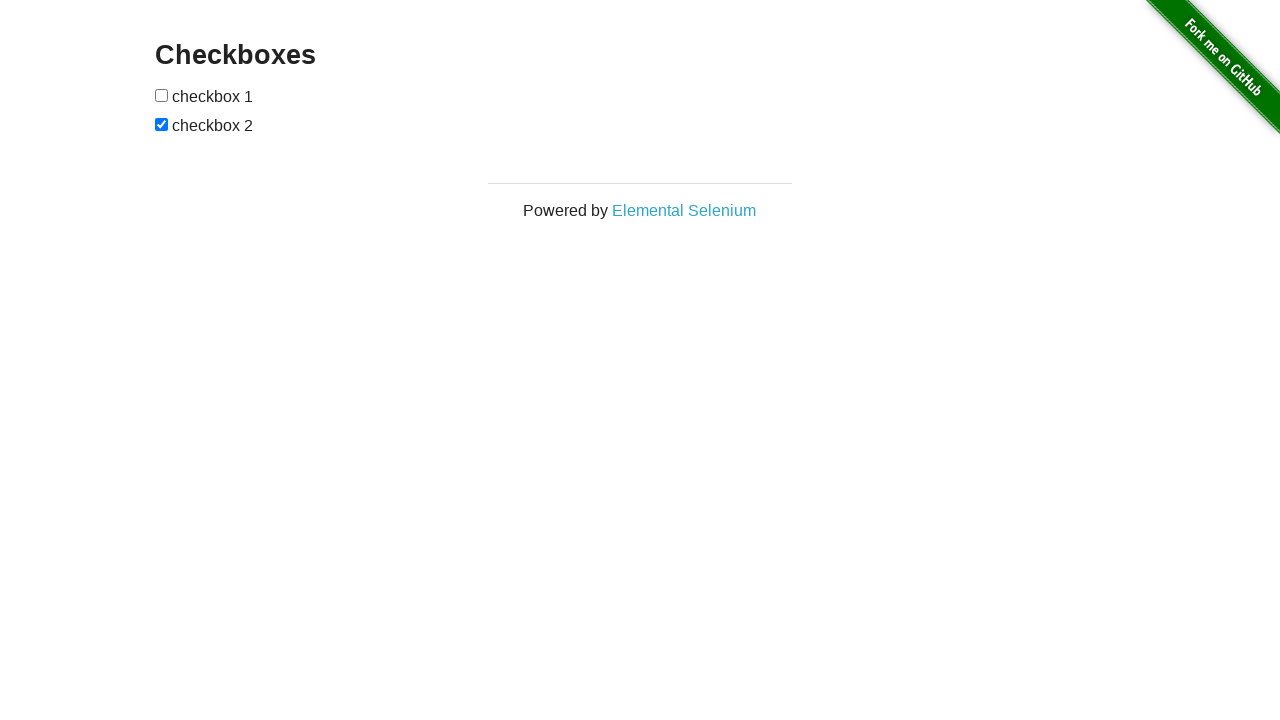

Verified checkbox 2 is selected by default
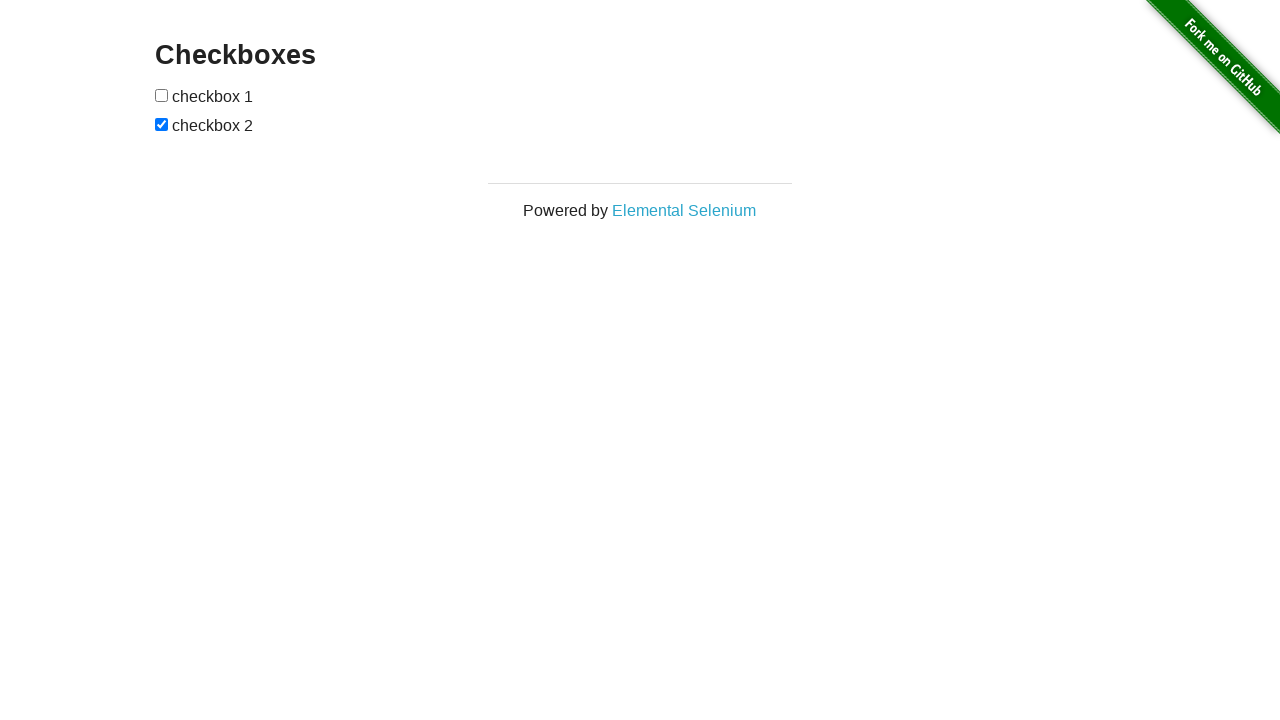

Clicked checkbox 1 to select it at (162, 95) on input[type='checkbox'] >> nth=0
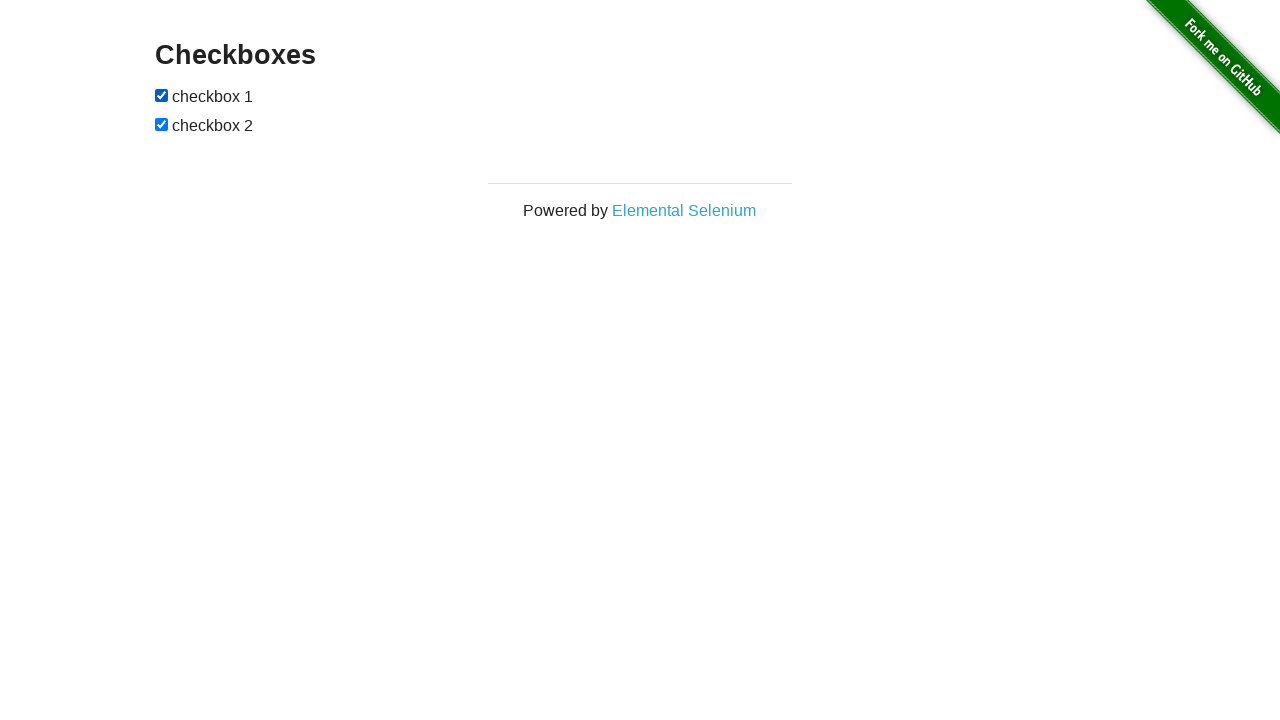

Clicked checkbox 2 to deselect it at (162, 124) on input[type='checkbox'] >> nth=1
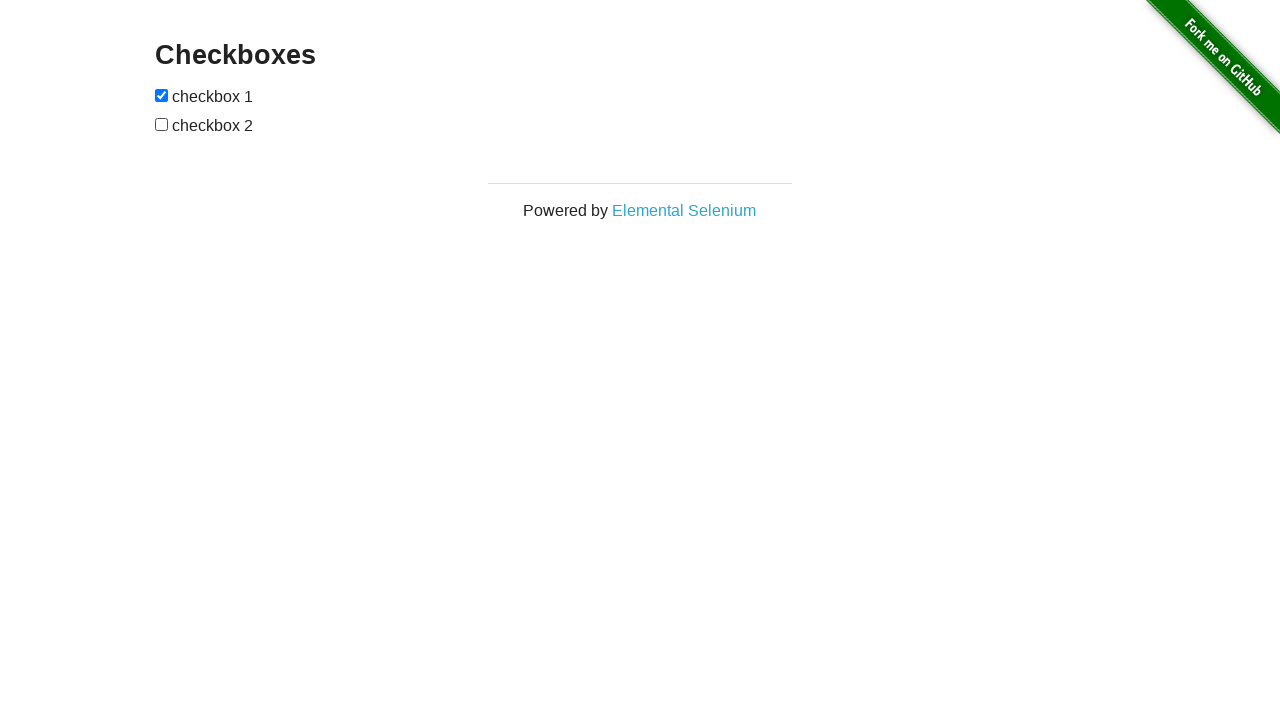

Verified checkbox 1 is now selected after click
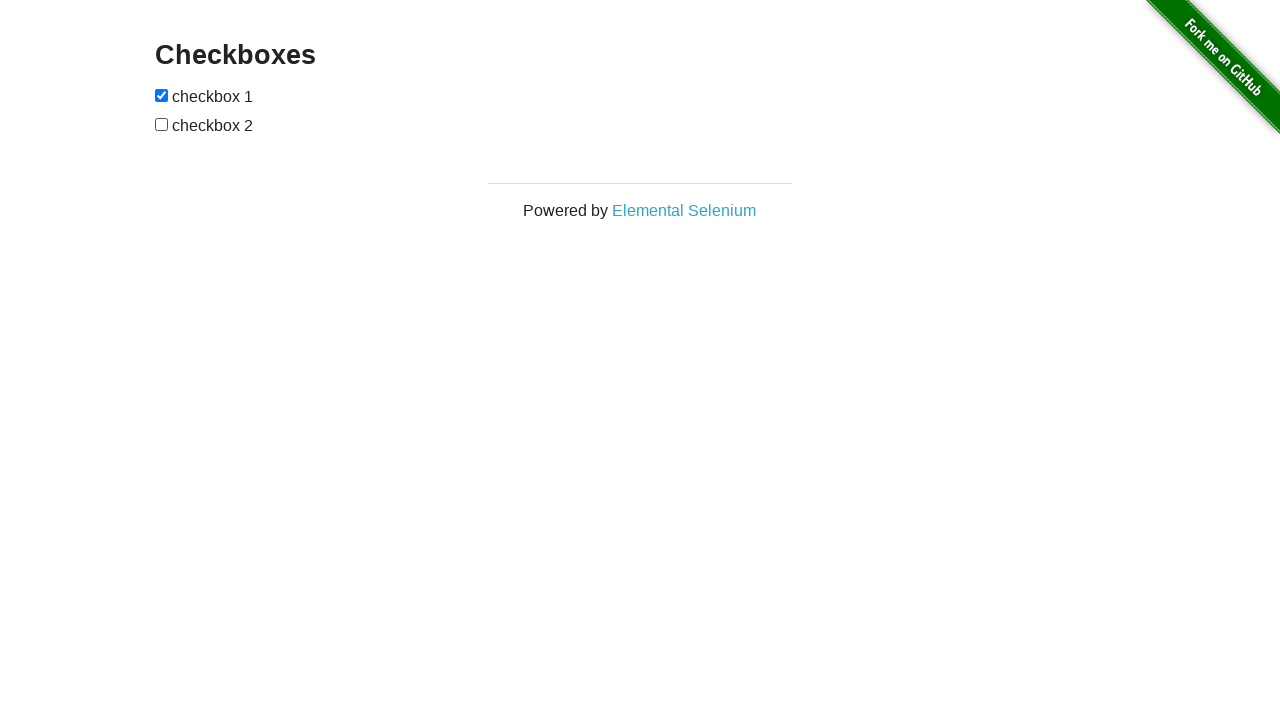

Verified checkbox 2 is now deselected after click
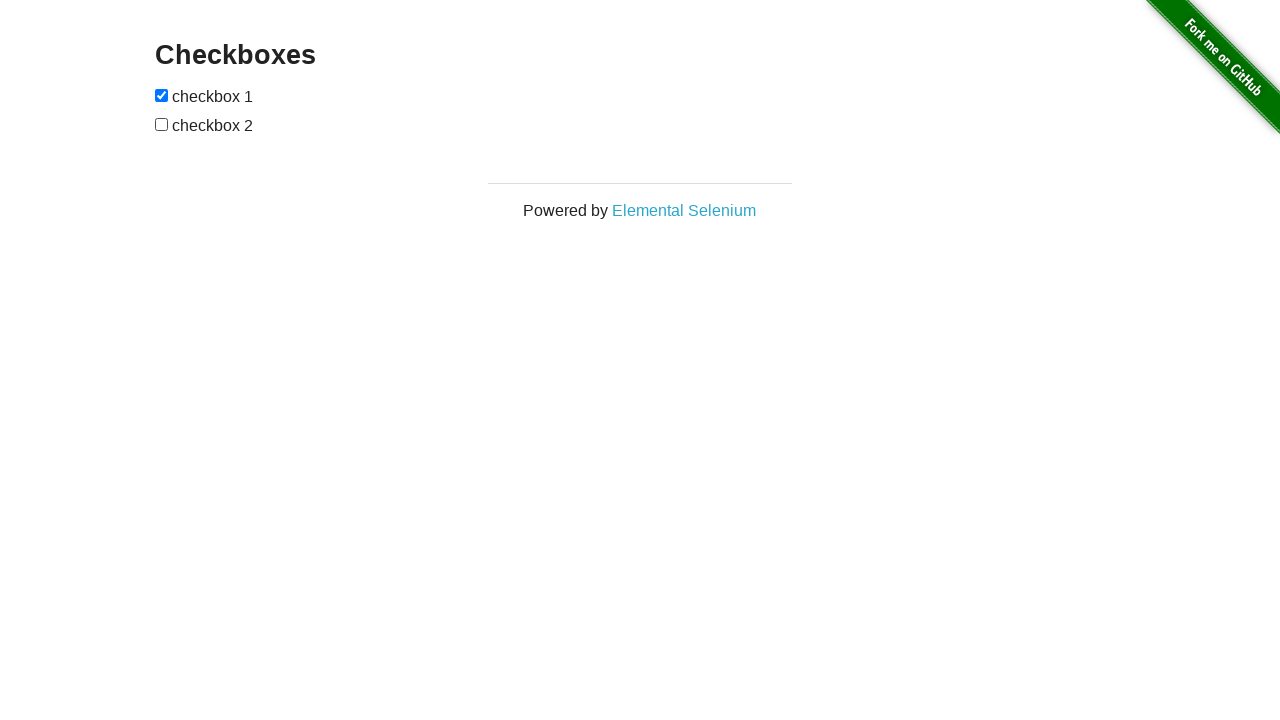

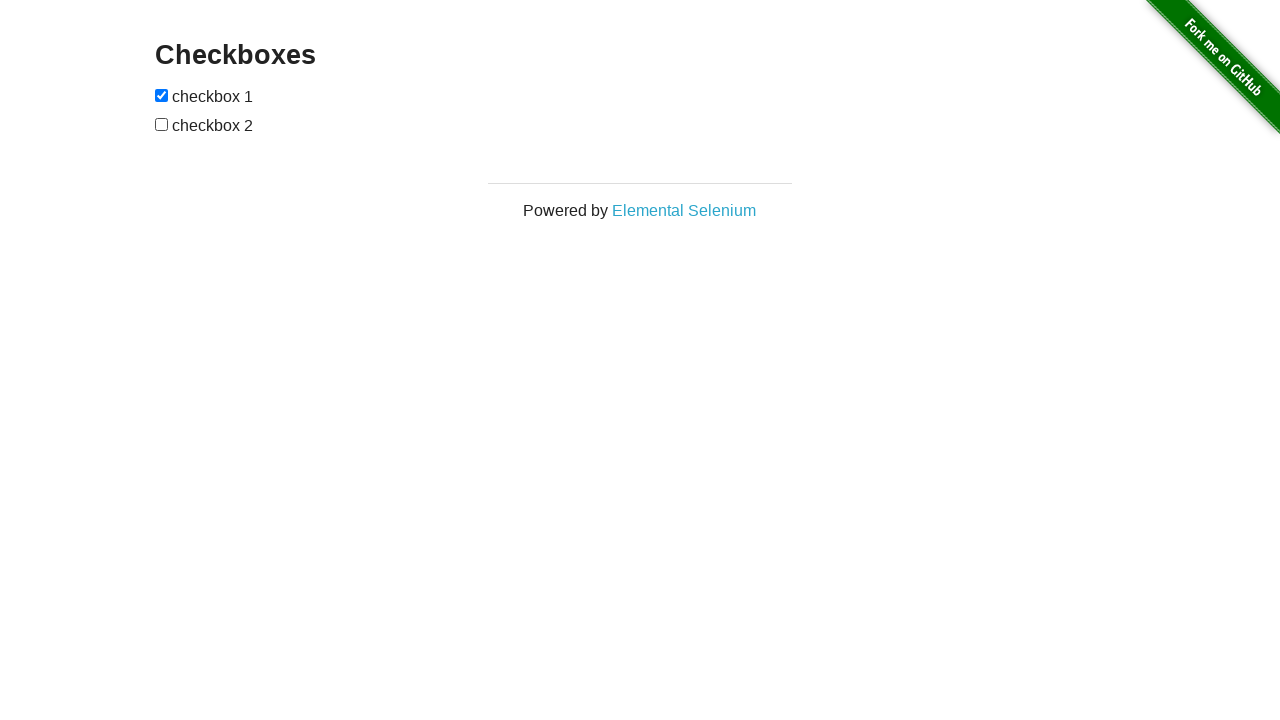